Tests subtraction functionality on a calculator by entering two random numbers and clicking the subtract button

Starting URL: http://antoniotrindade.com.br/treinoautomacao/desafiosoma.html

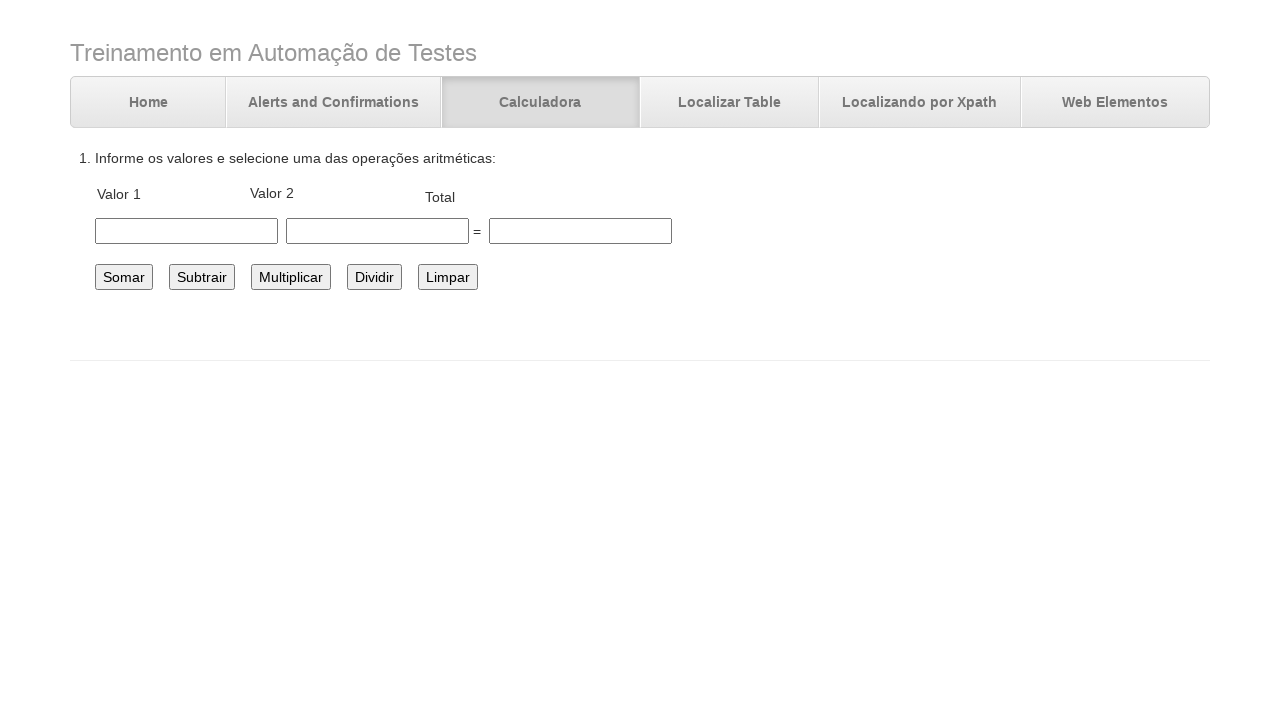

Generated random numbers for subtraction: 15 - 2
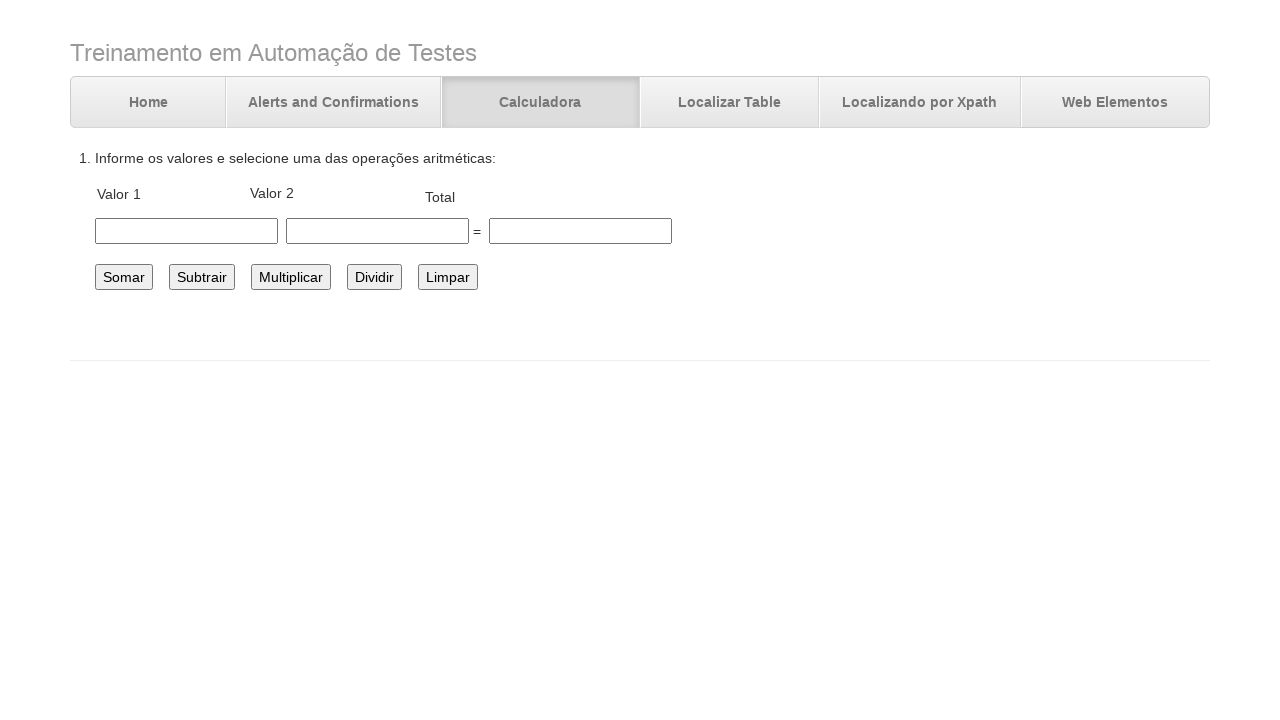

Filled first number field with 15 on #number1
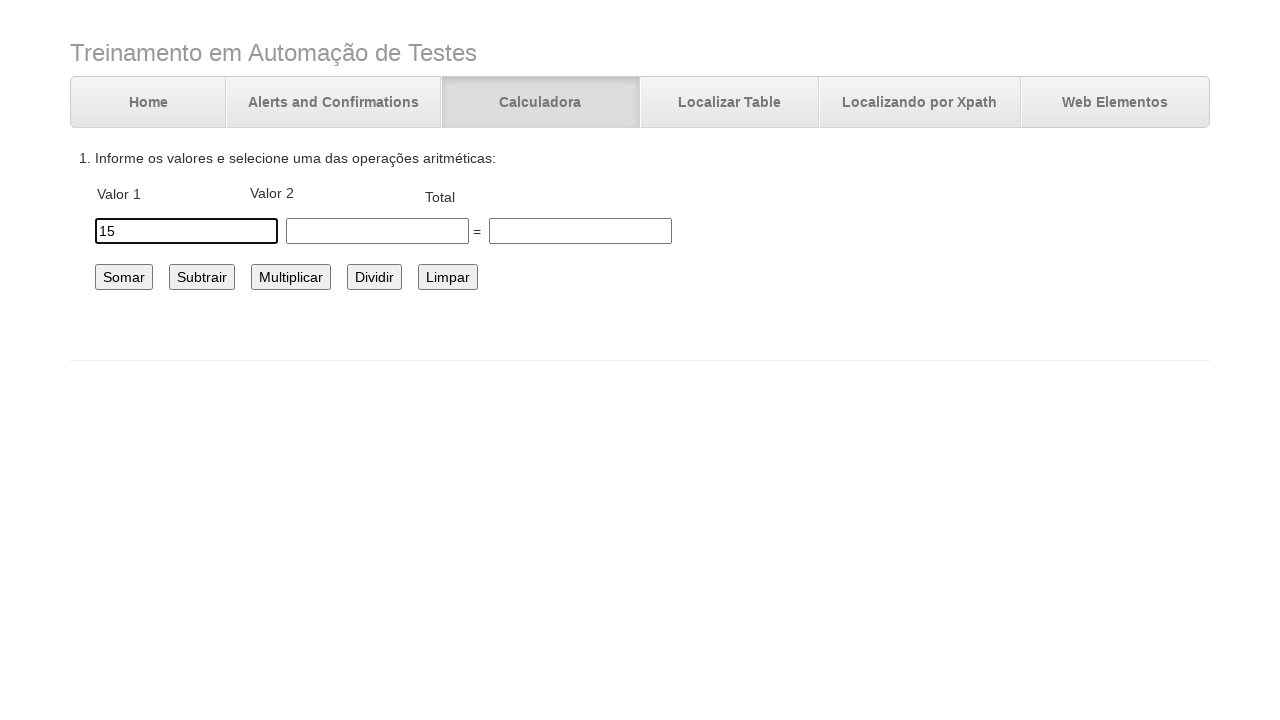

Filled second number field with 2 on #number2
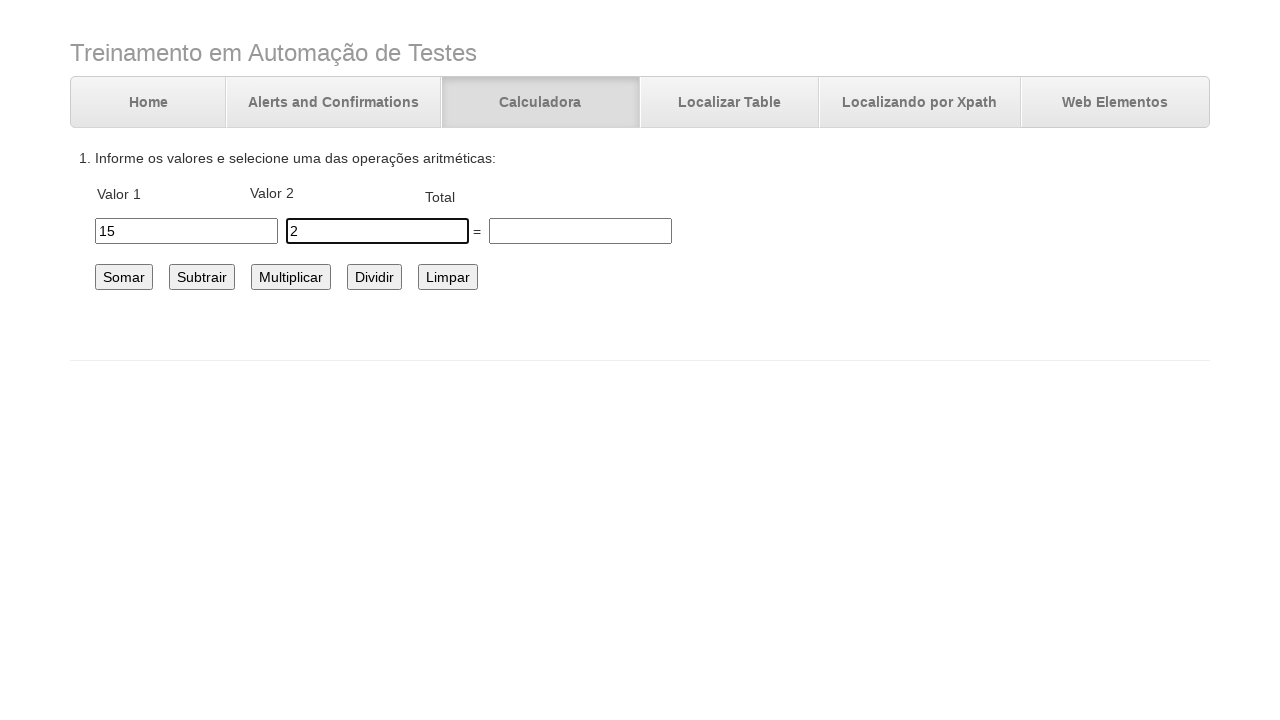

Clicked subtract button to perform calculation at (202, 277) on #subtrair
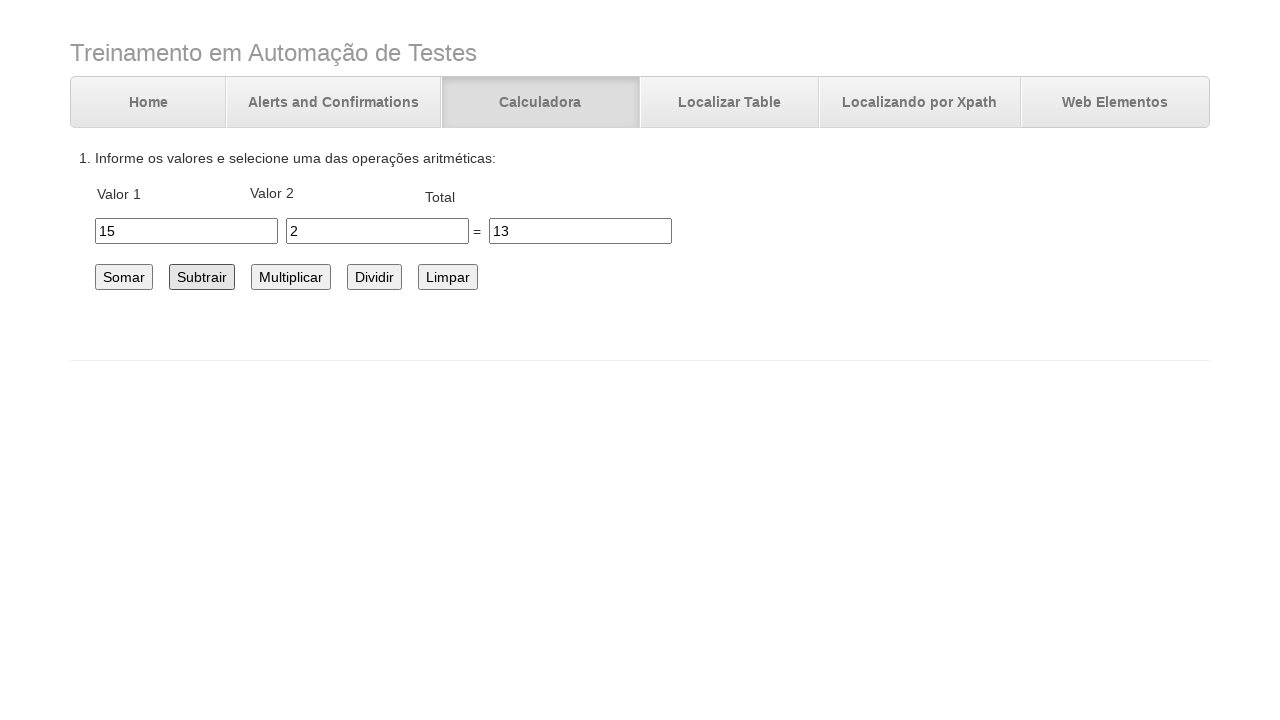

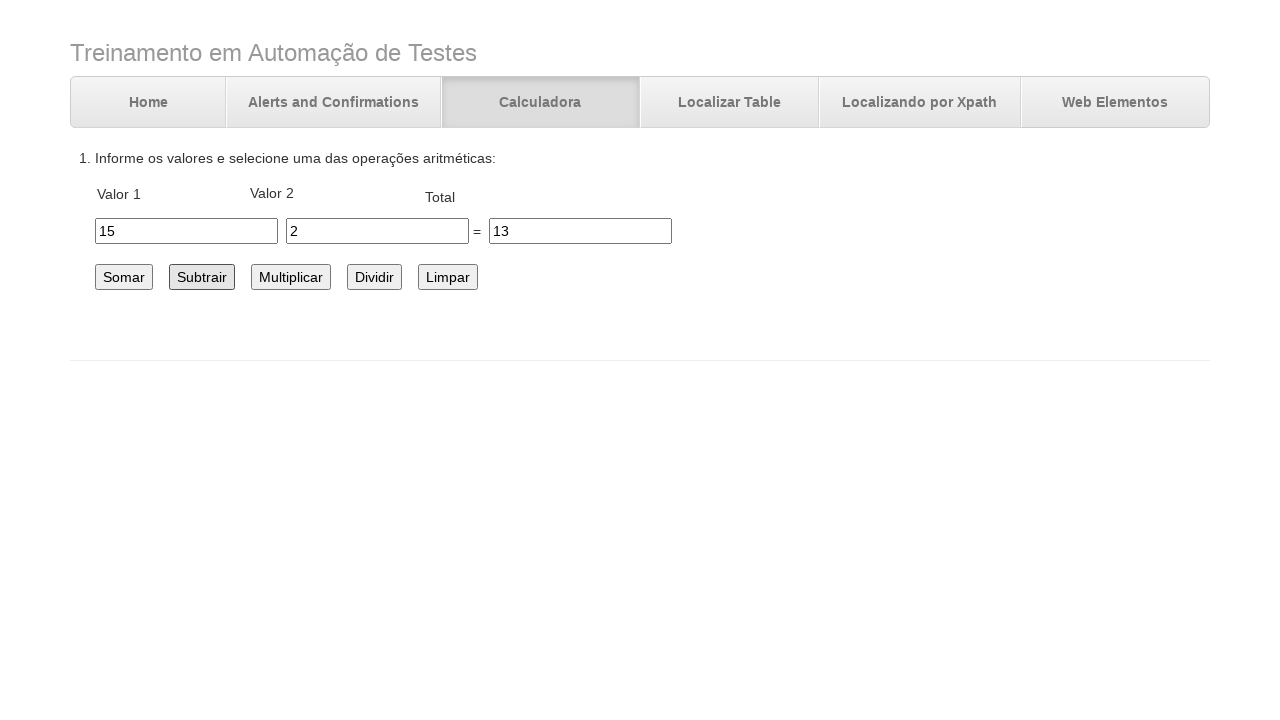